Tests hide and show functionality for a text input field

Starting URL: https://codenboxautomationlab.com/practice/

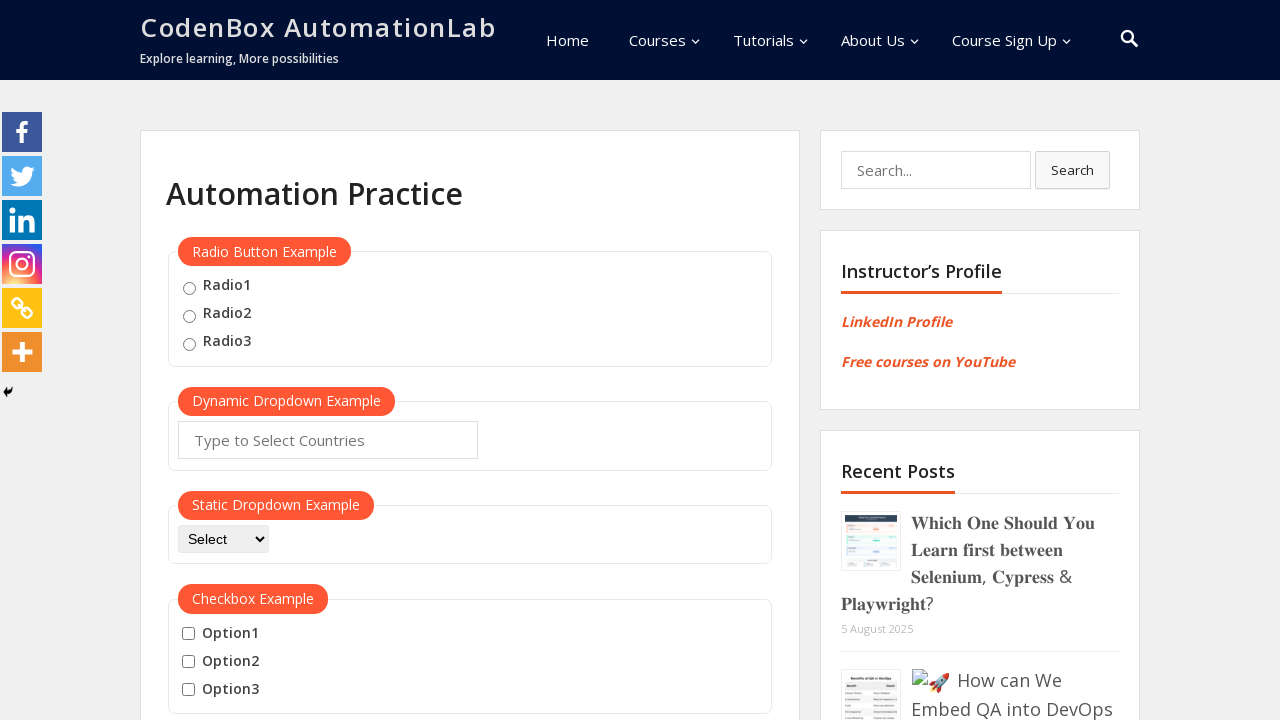

Scrolled page down to view hide/show textbox elements
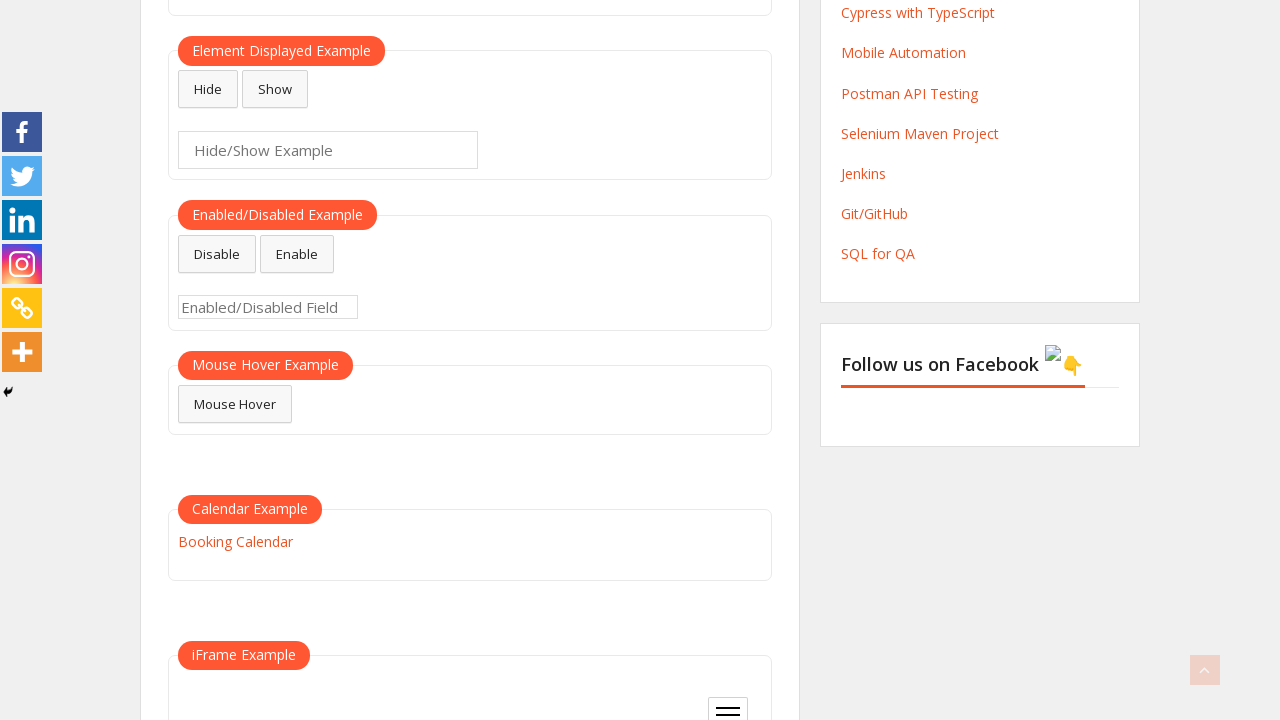

Clicked hide textbox button to hide the input field at (208, 89) on #hide-textbox
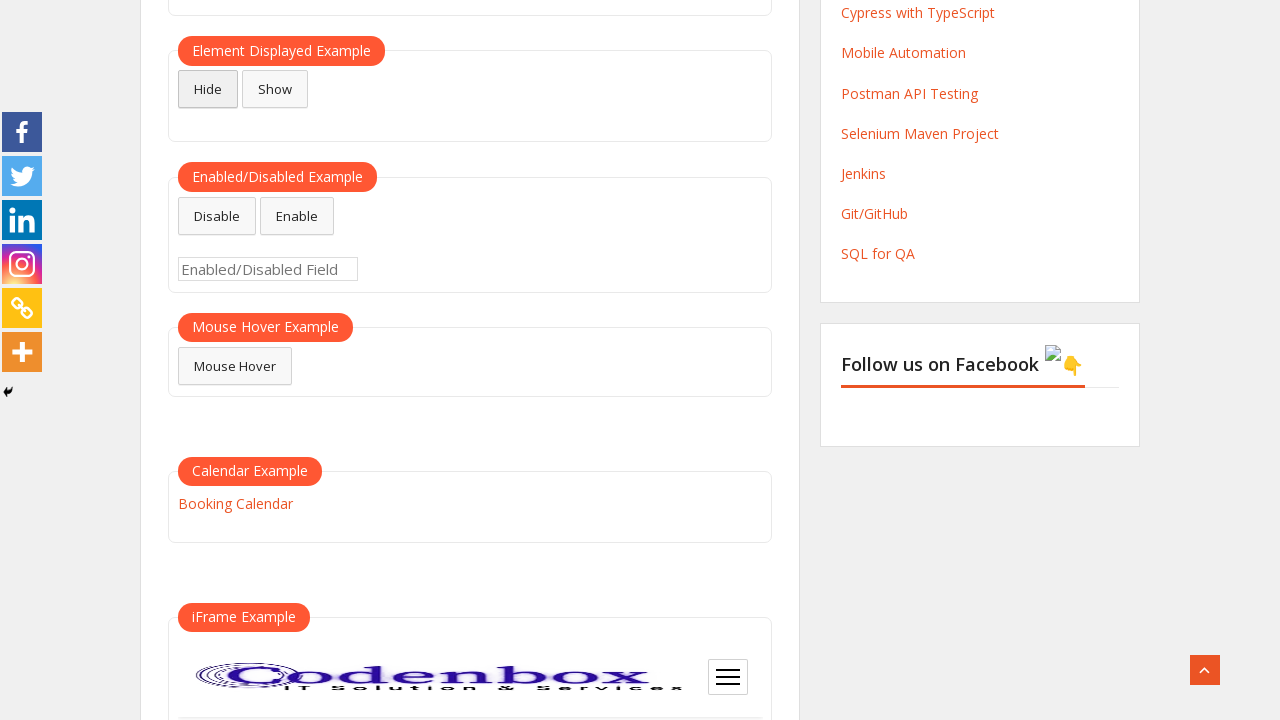

Clicked show textbox button to display the input field at (275, 89) on #show-textbox
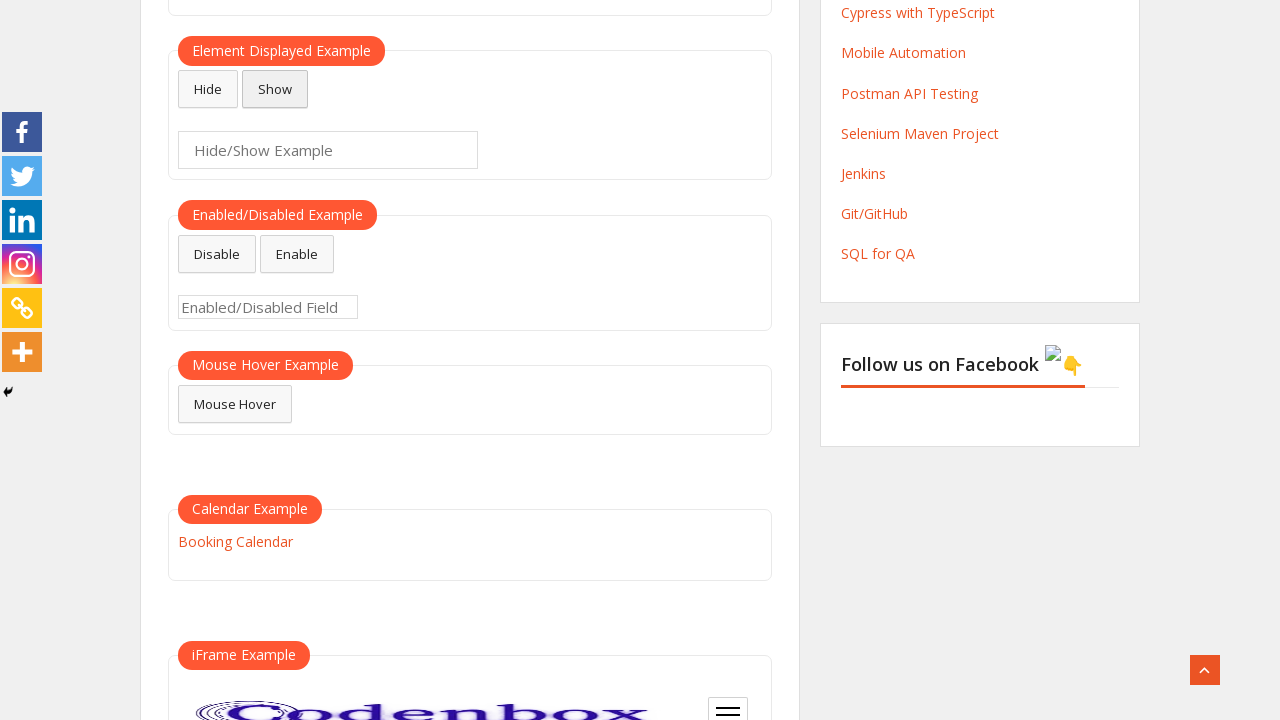

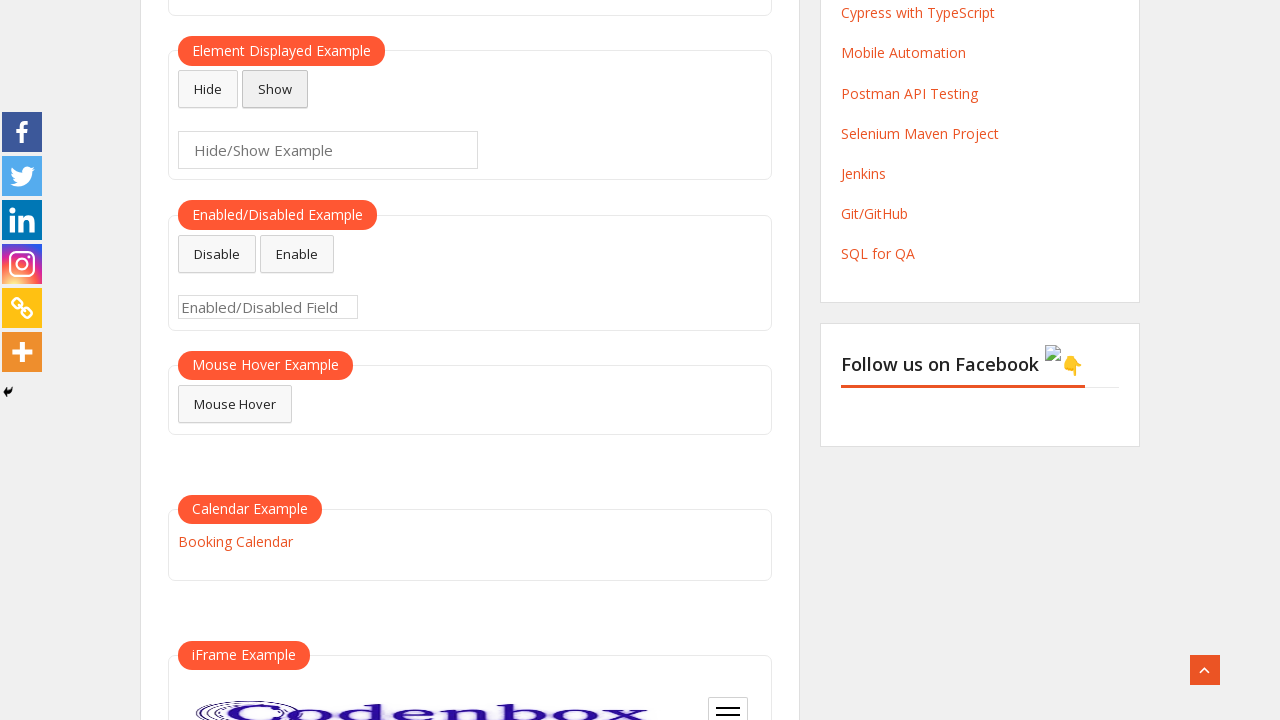